Tests various alert and dialog interactions including simple alerts, confirm dialogs, modal dialogs, and prompt boxes on a demo page

Starting URL: https://leafground.com/alert.xhtml

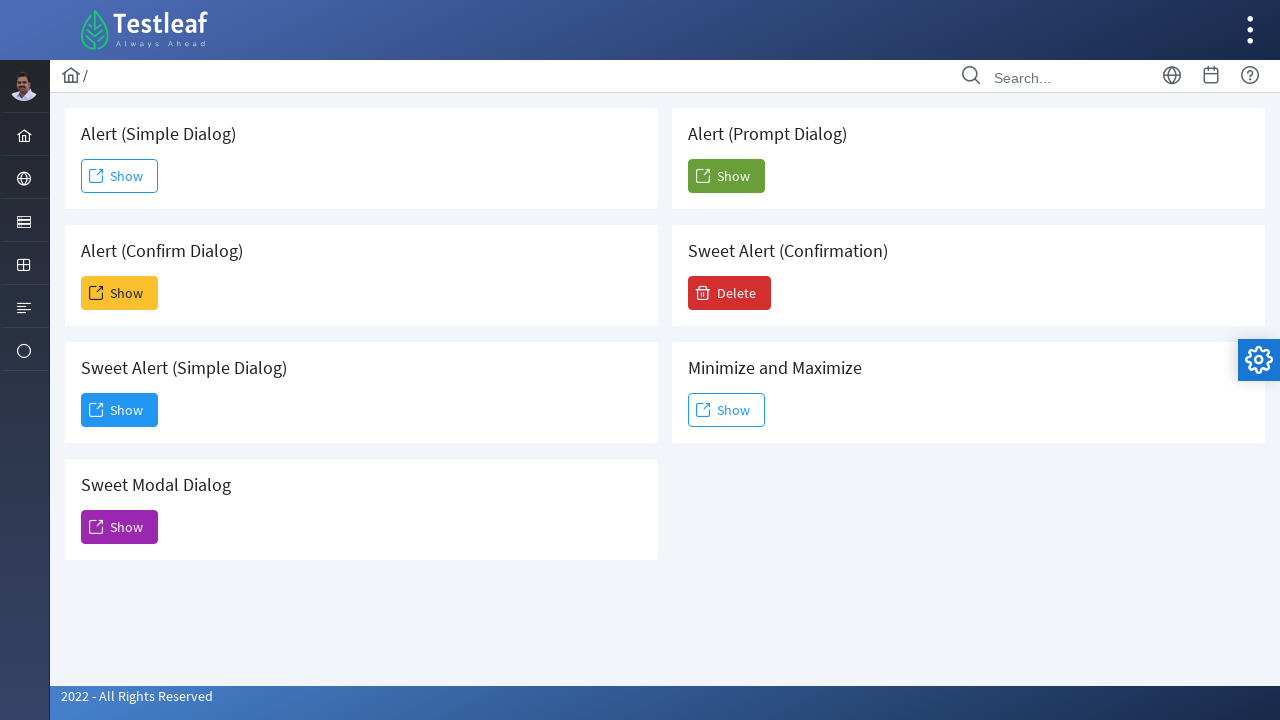

Clicked button to trigger simple alert at (120, 176) on xpath=//*[@id='j_idt88:j_idt91']/span[2]
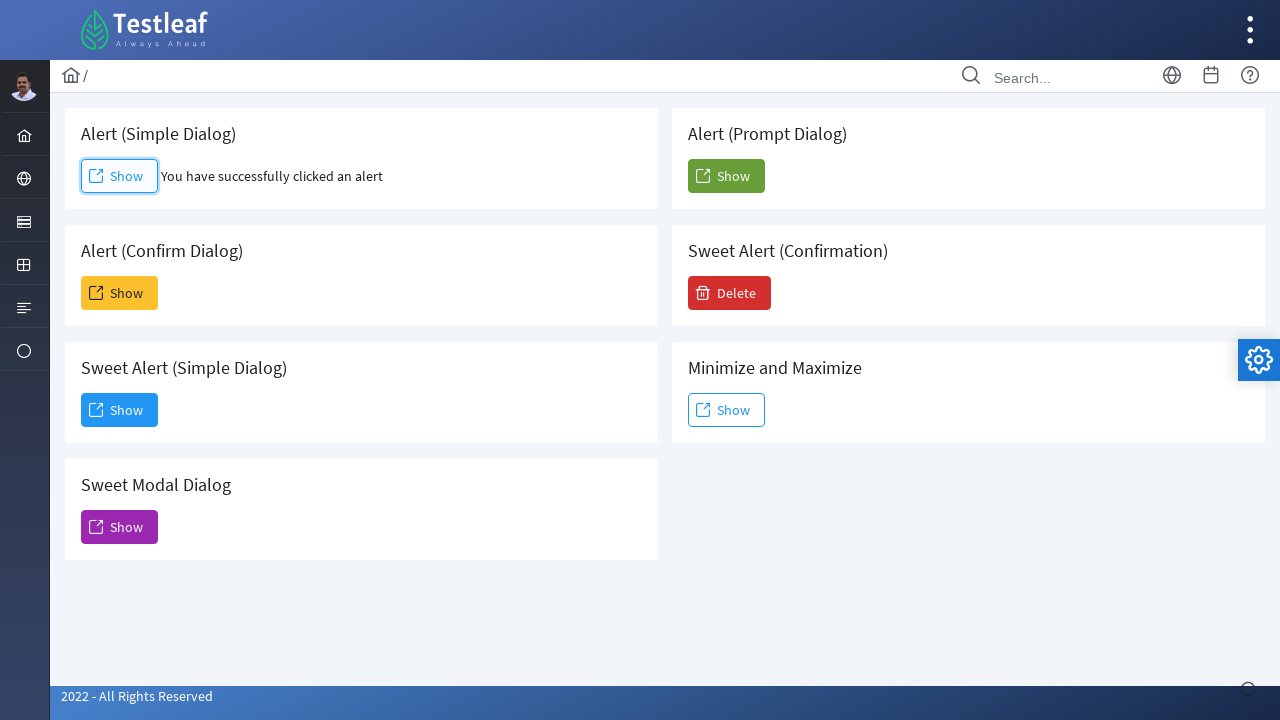

Accepted simple alert dialog
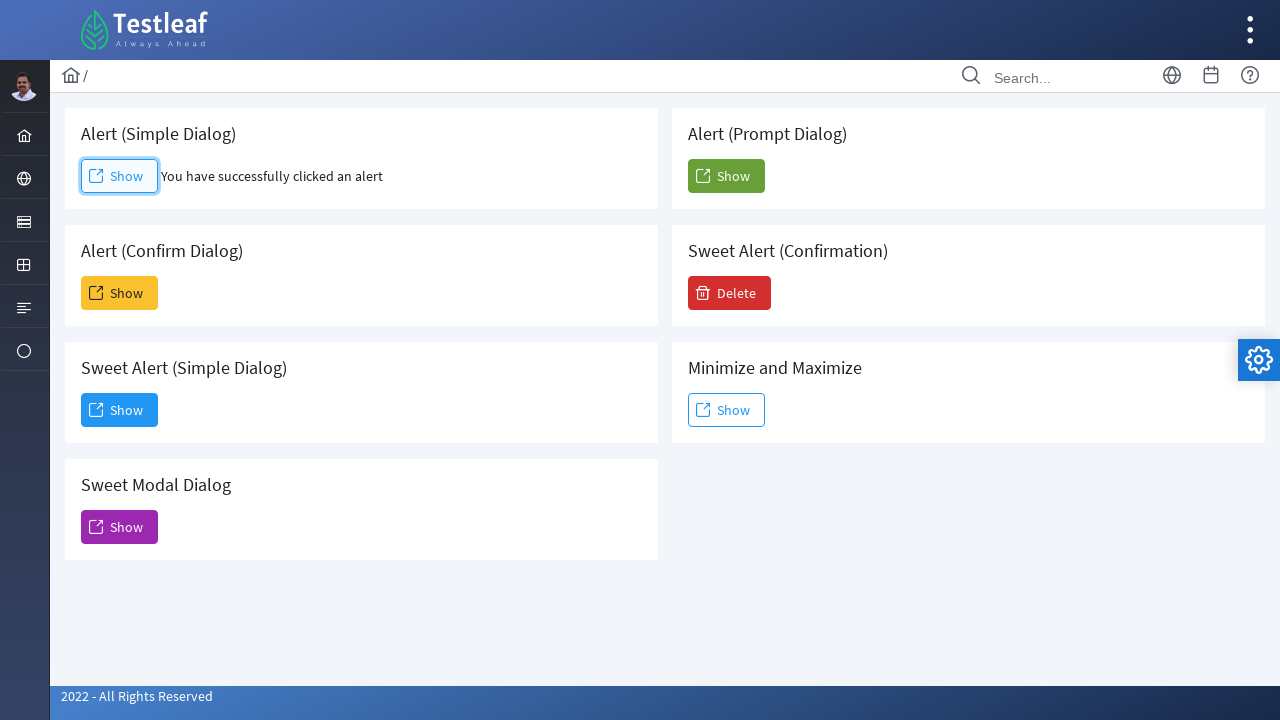

Clicked button to trigger confirm dialog at (120, 293) on xpath=//*[@id='j_idt88:j_idt93']/span[2]
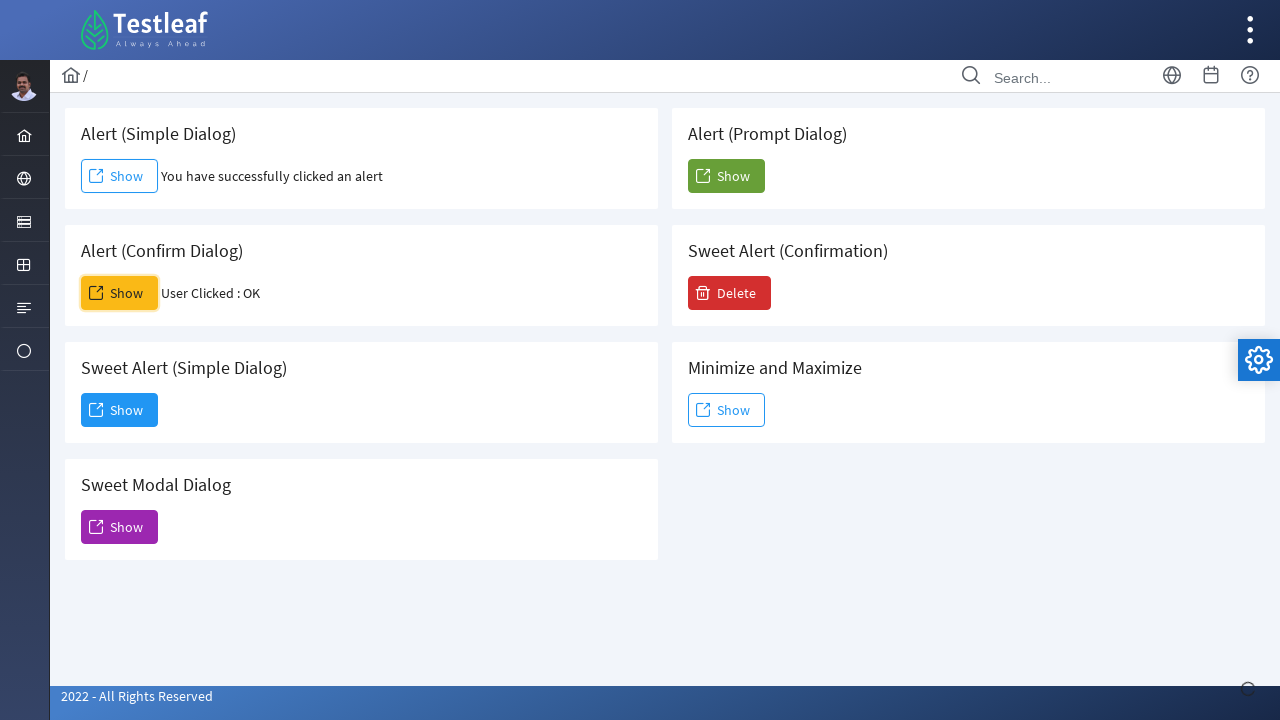

Dismissed confirm dialog
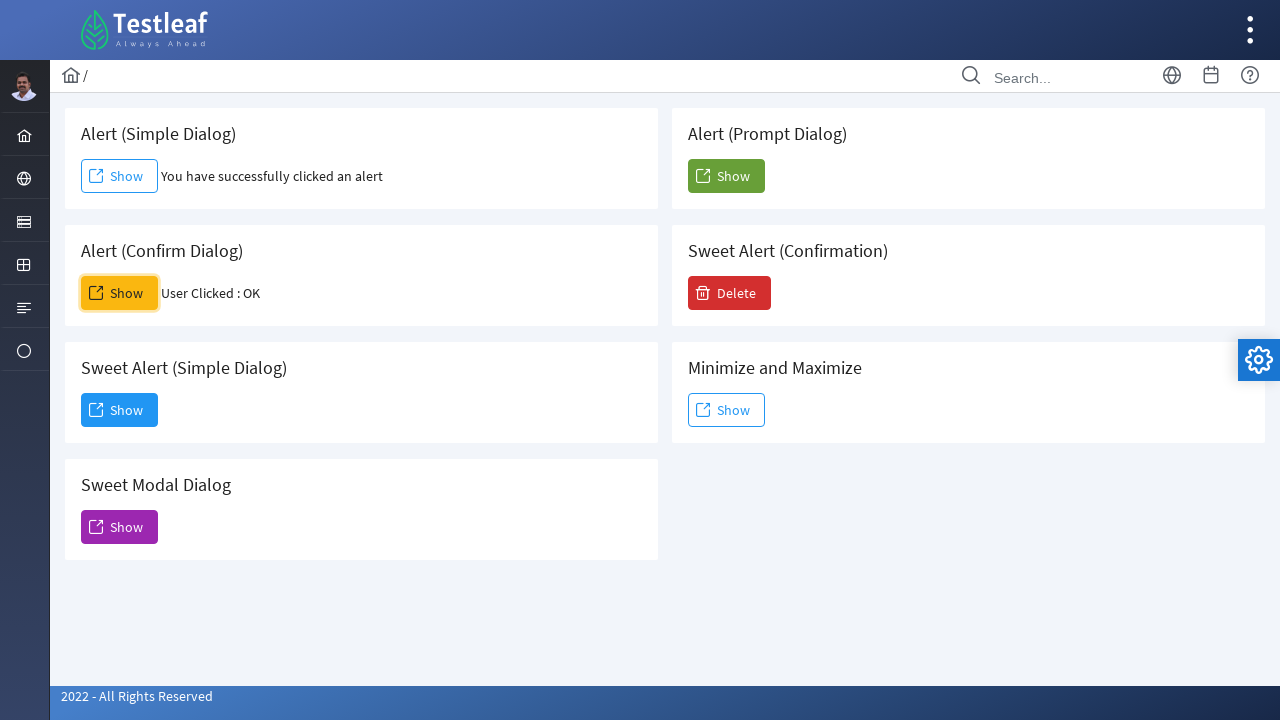

Clicked button to trigger sweet alert dialog at (120, 410) on xpath=//*[@id='j_idt88:j_idt95']/span[2]
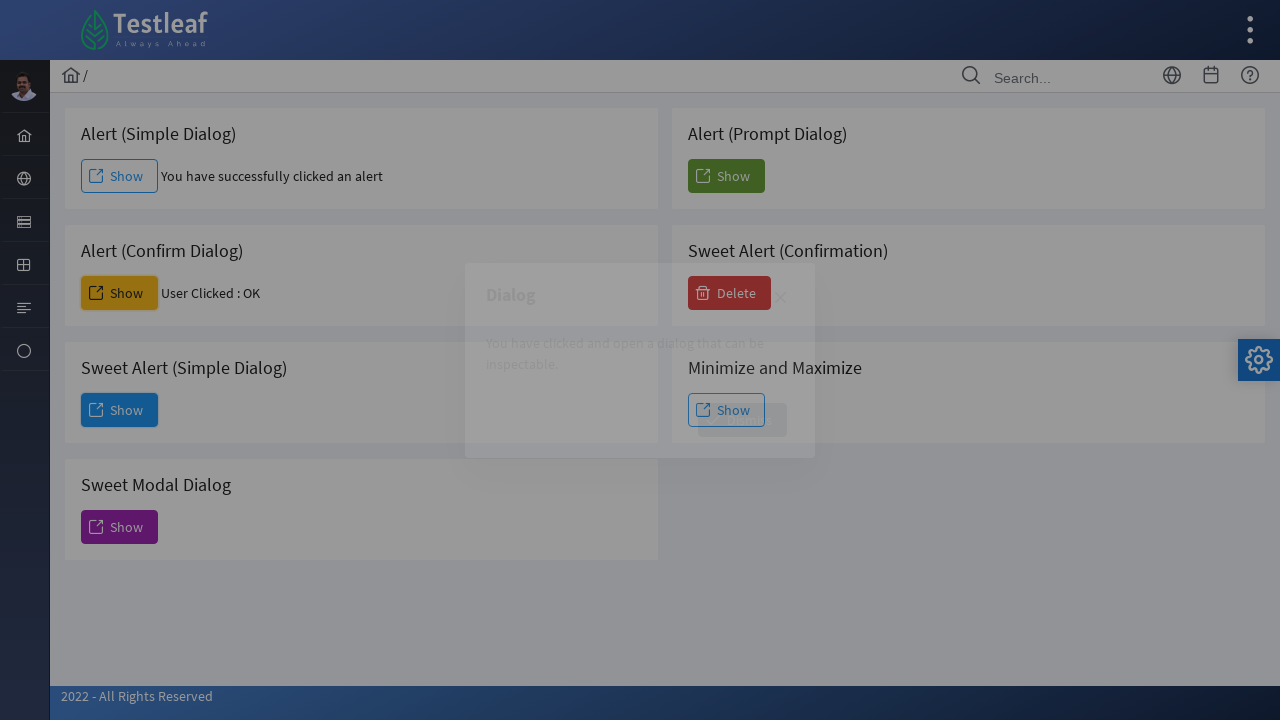

Waited 3 seconds for sweet alert to fully appear
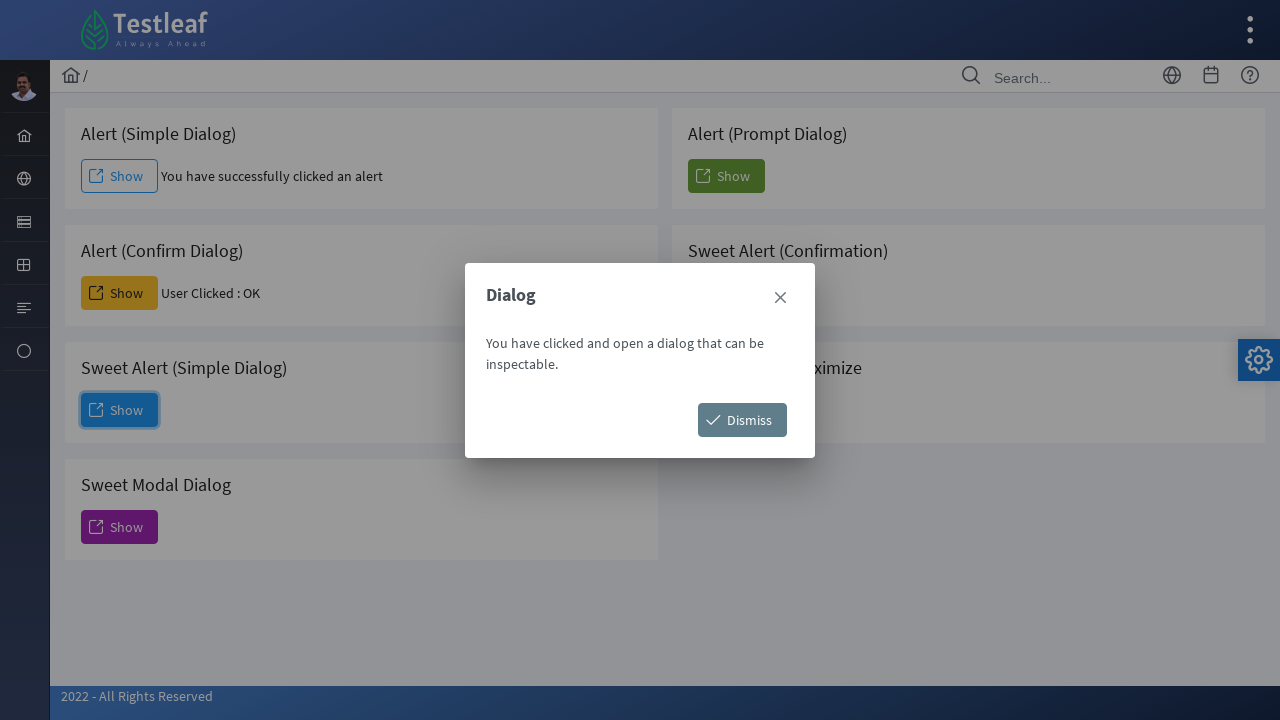

Clicked dismiss button on sweet alert at (742, 420) on xpath=//*[@id='j_idt88:j_idt98']/span[2]
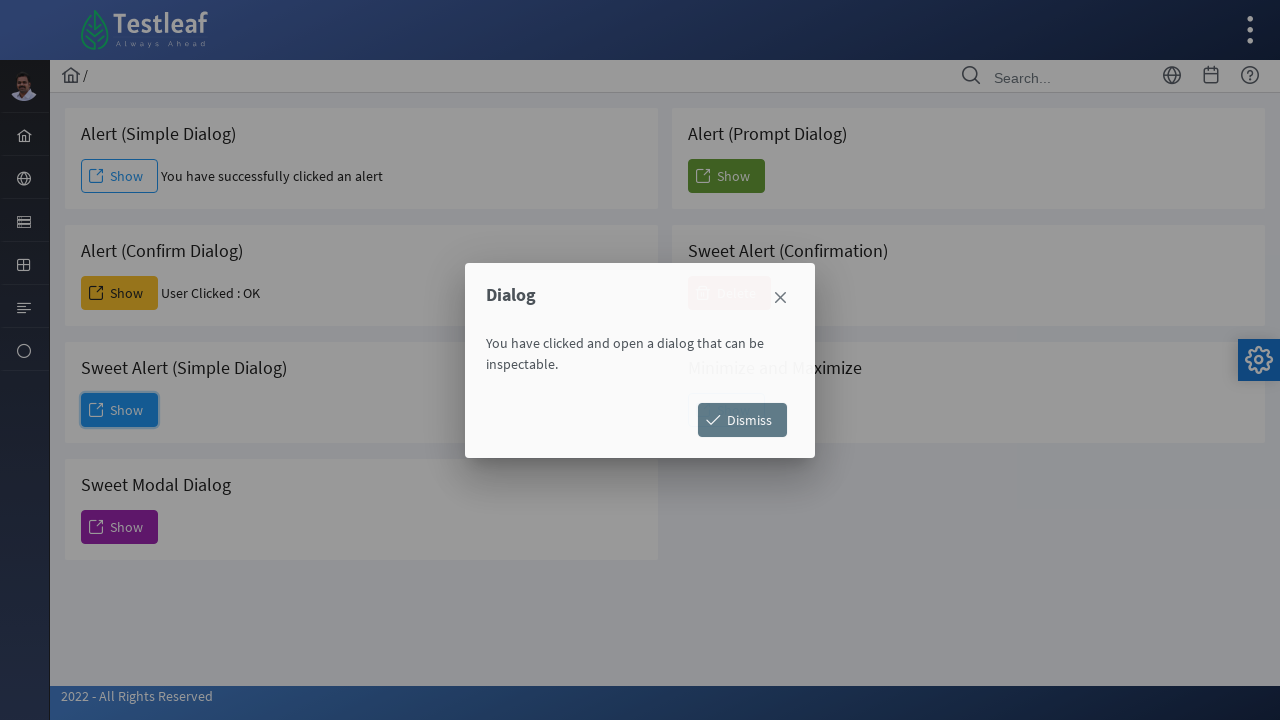

Clicked button to trigger modal dialog at (120, 527) on xpath=//*[@id='j_idt88:j_idt100']/span[2]
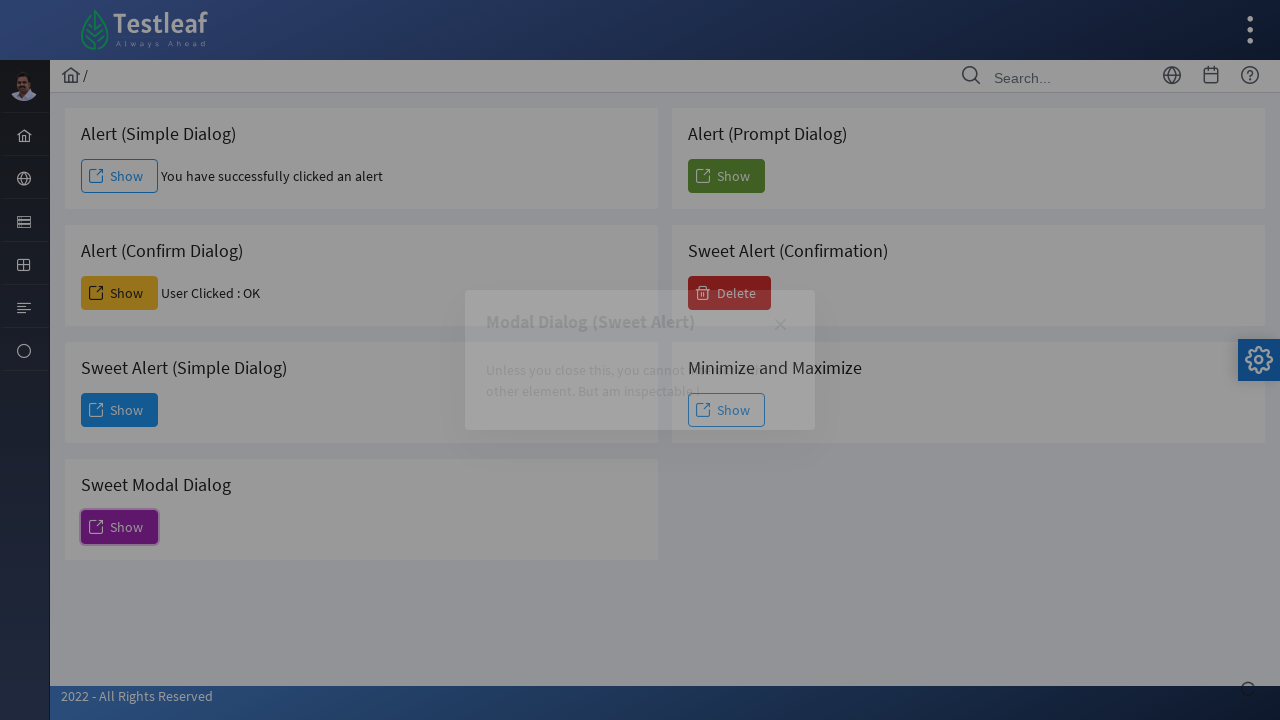

Waited 3 seconds for modal dialog to fully appear
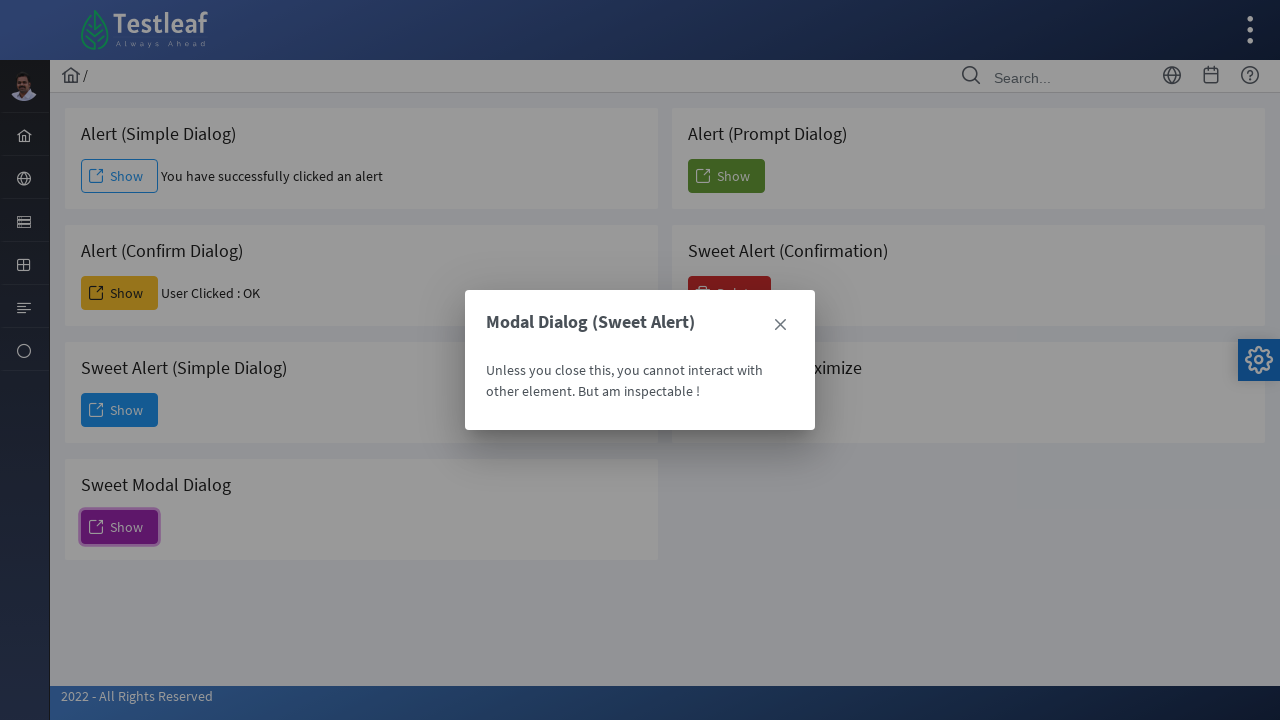

Clicked X button to close modal dialog at (780, 325) on xpath=//*[@id='j_idt88:j_idt101']/div[1]/a/span
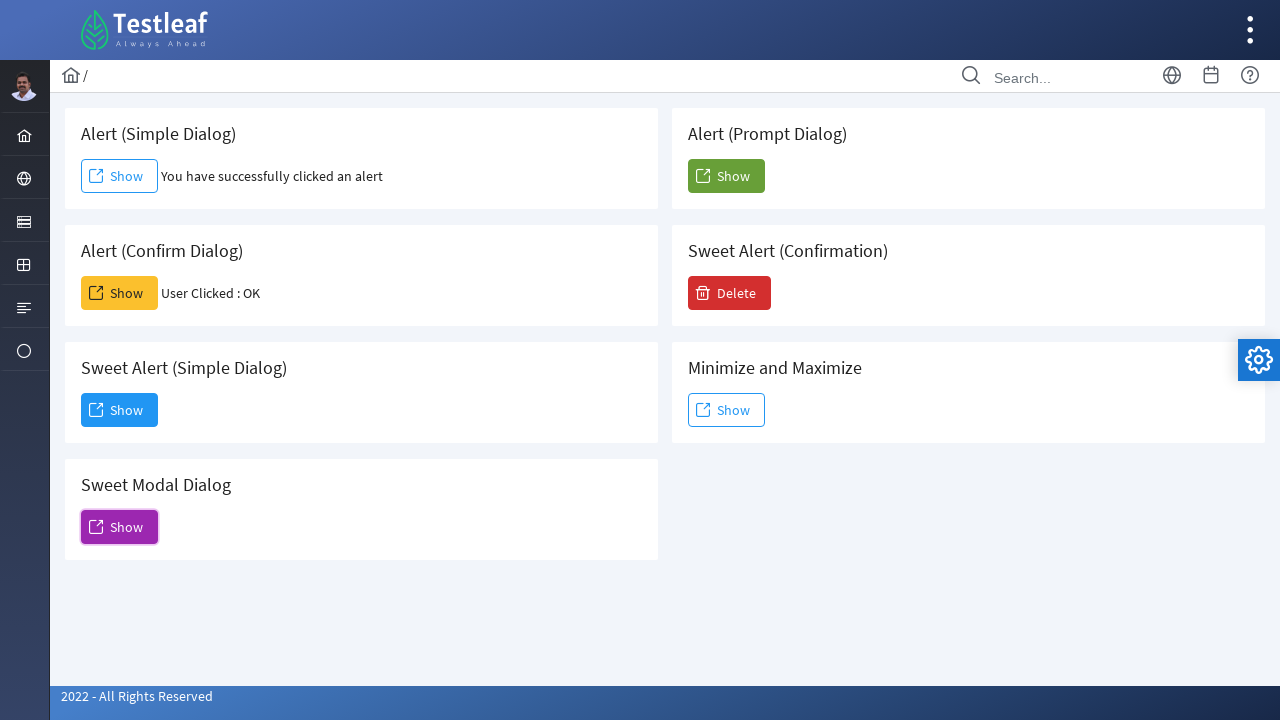

Clicked button to trigger prompt box at (726, 176) on xpath=//*[@id='j_idt88:j_idt104']/span[2]
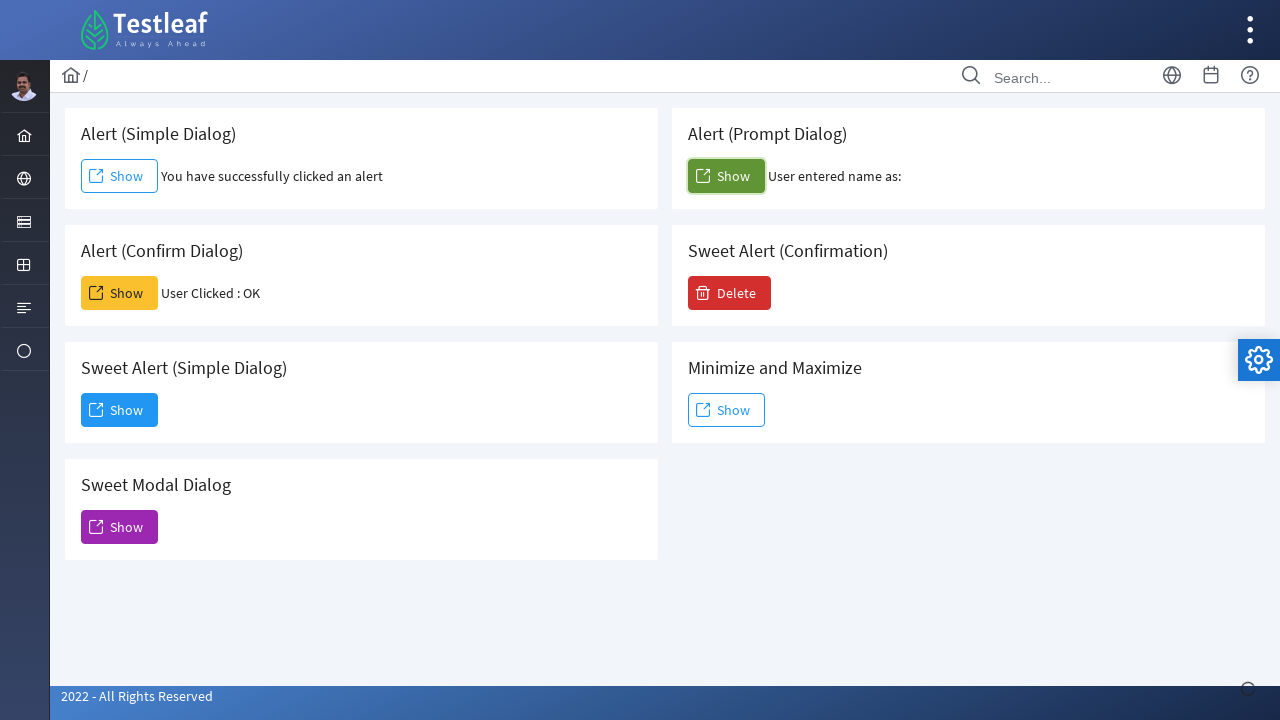

Entered 'sou' in prompt box and accepted
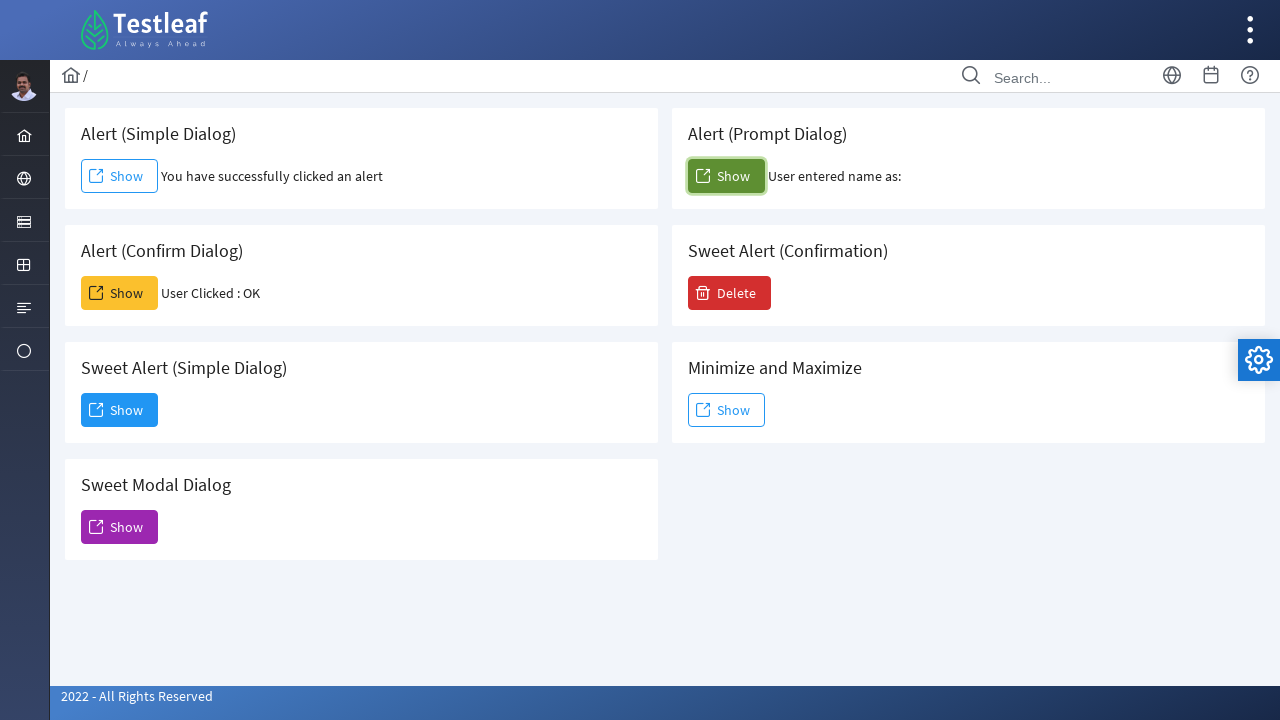

Clicked button to trigger prompt box again at (726, 176) on xpath=//*[@id='j_idt88:j_idt104']/span[2]
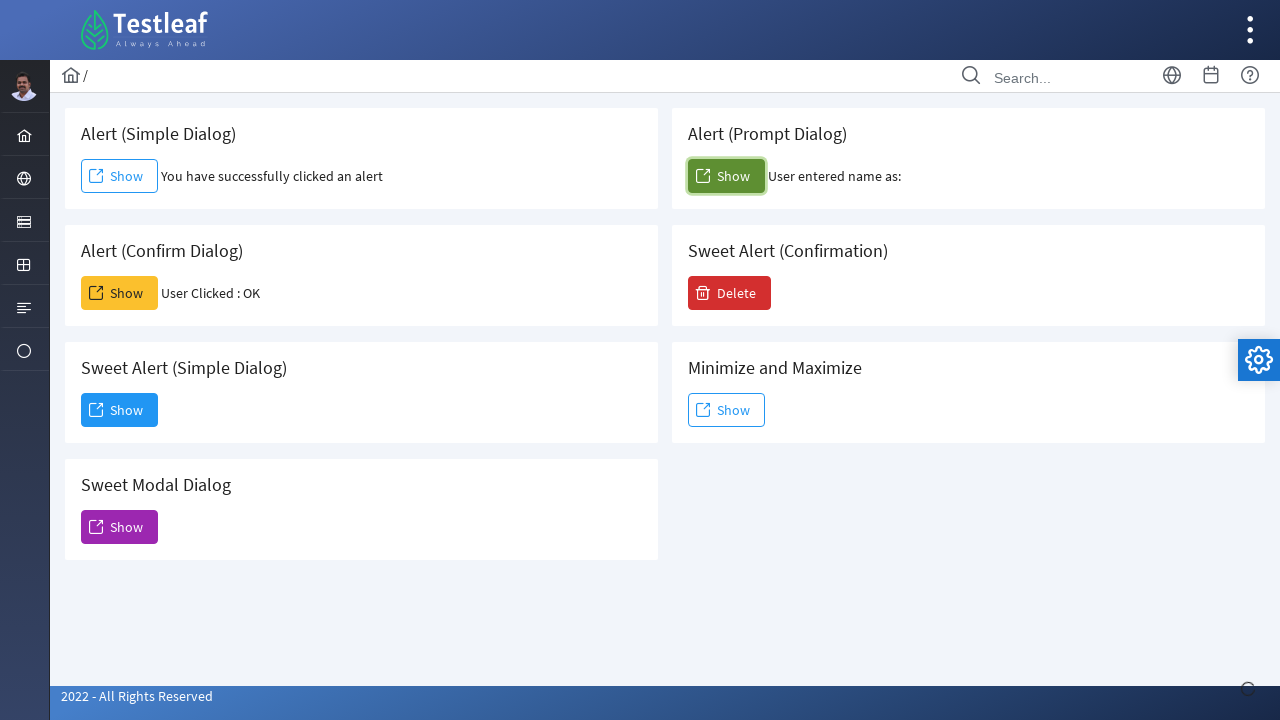

Dismissed prompt box without entering text
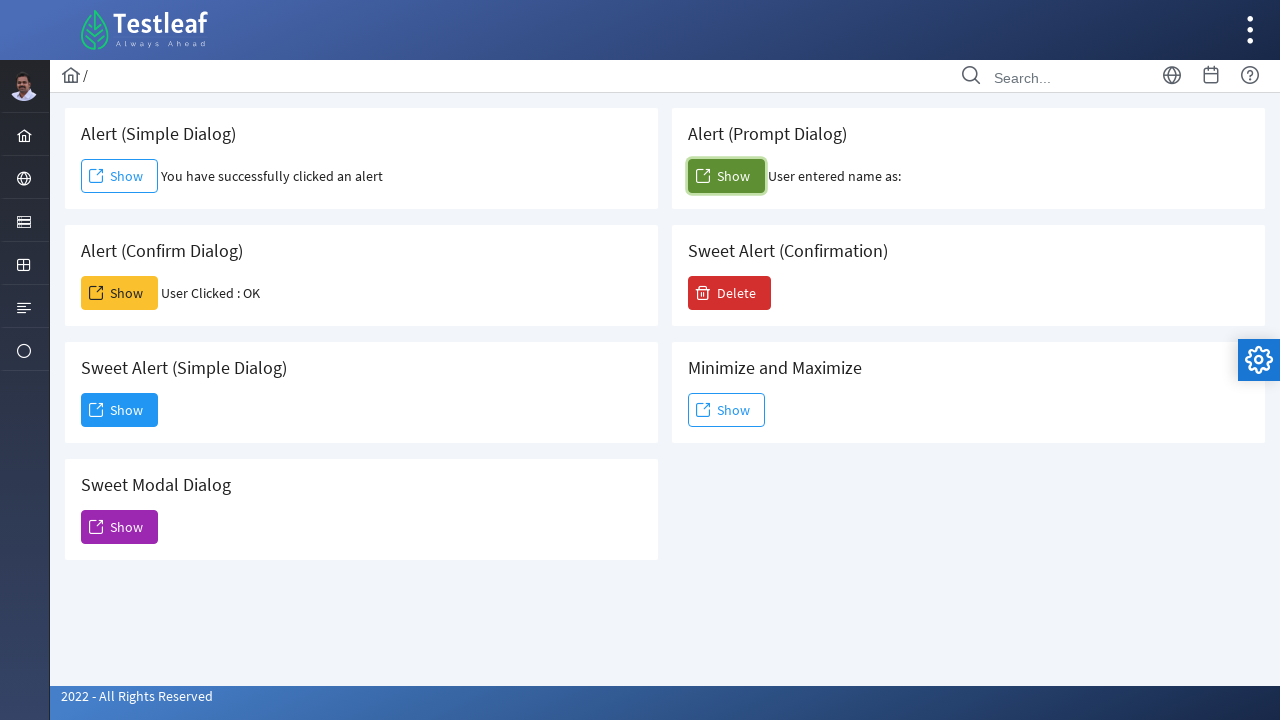

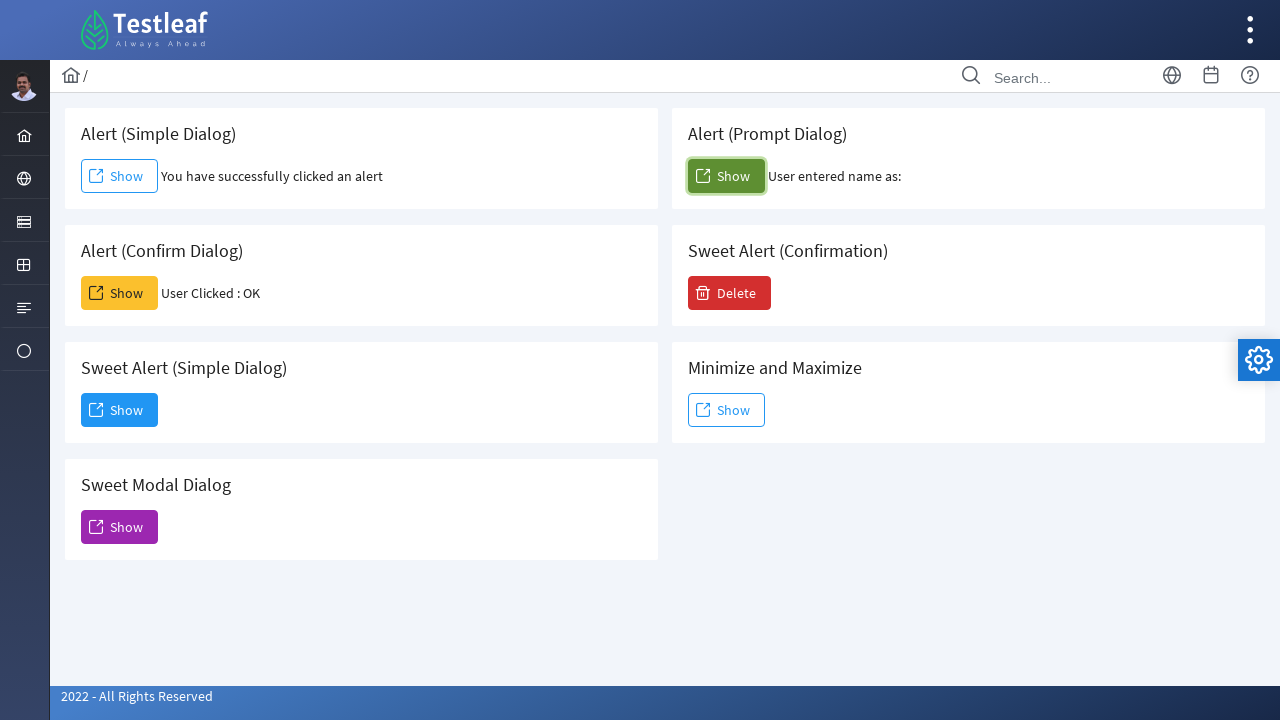